Tests for the presence of mobile-responsive navigation elements on the page by checking various mobile navigation selectors.

Starting URL: https://automationexercise.com/

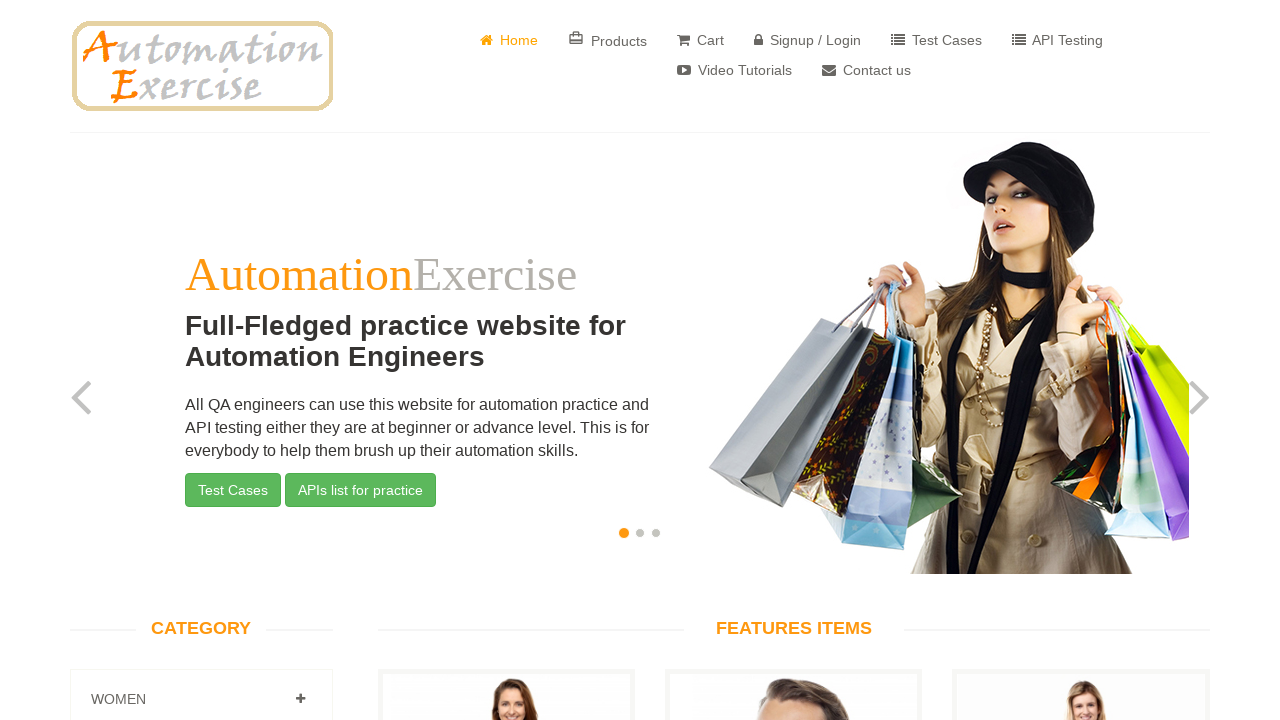

Page loaded (domcontentloaded state)
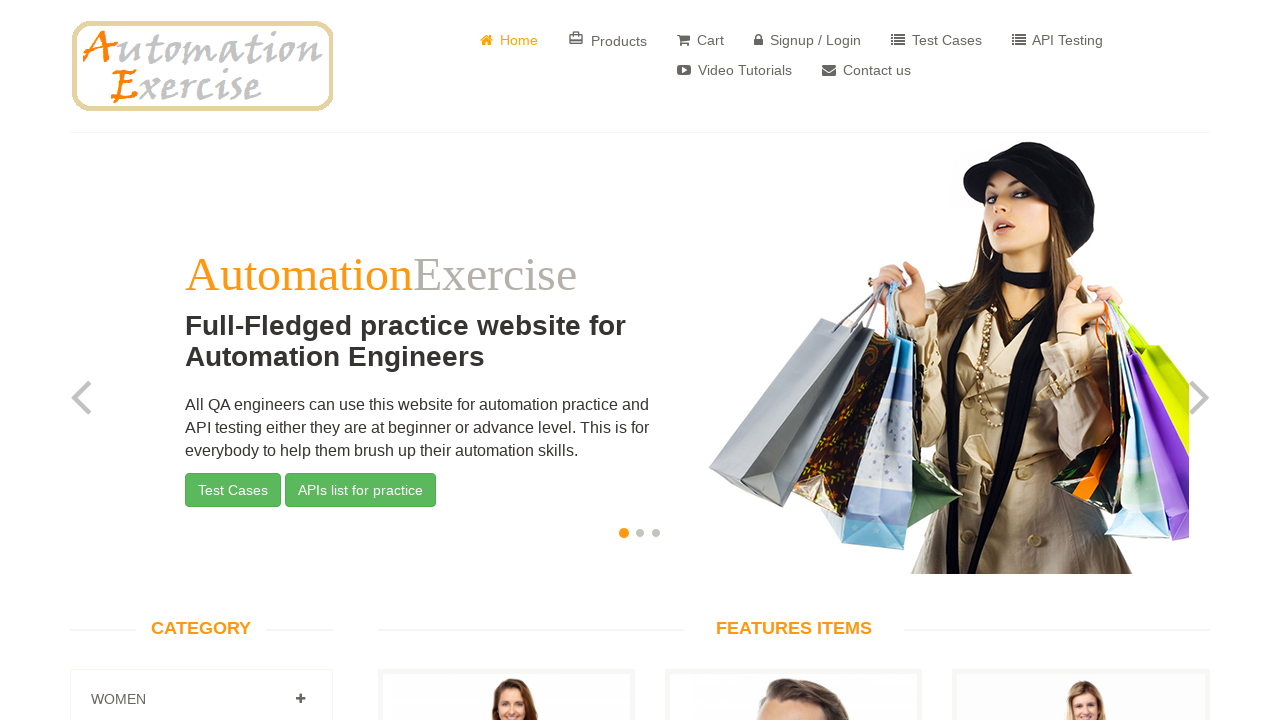

Queried for mobile selector '.navbar-nav'
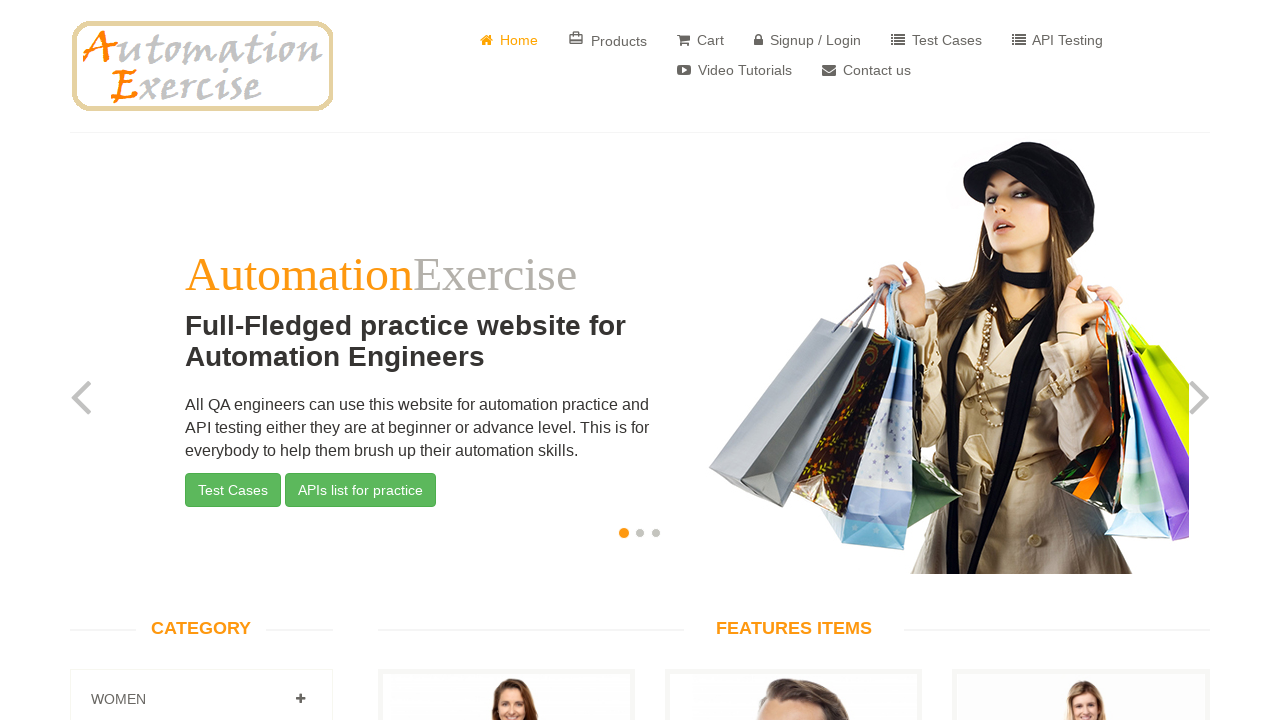

Mobile navigation element found and visible: '.navbar-nav'
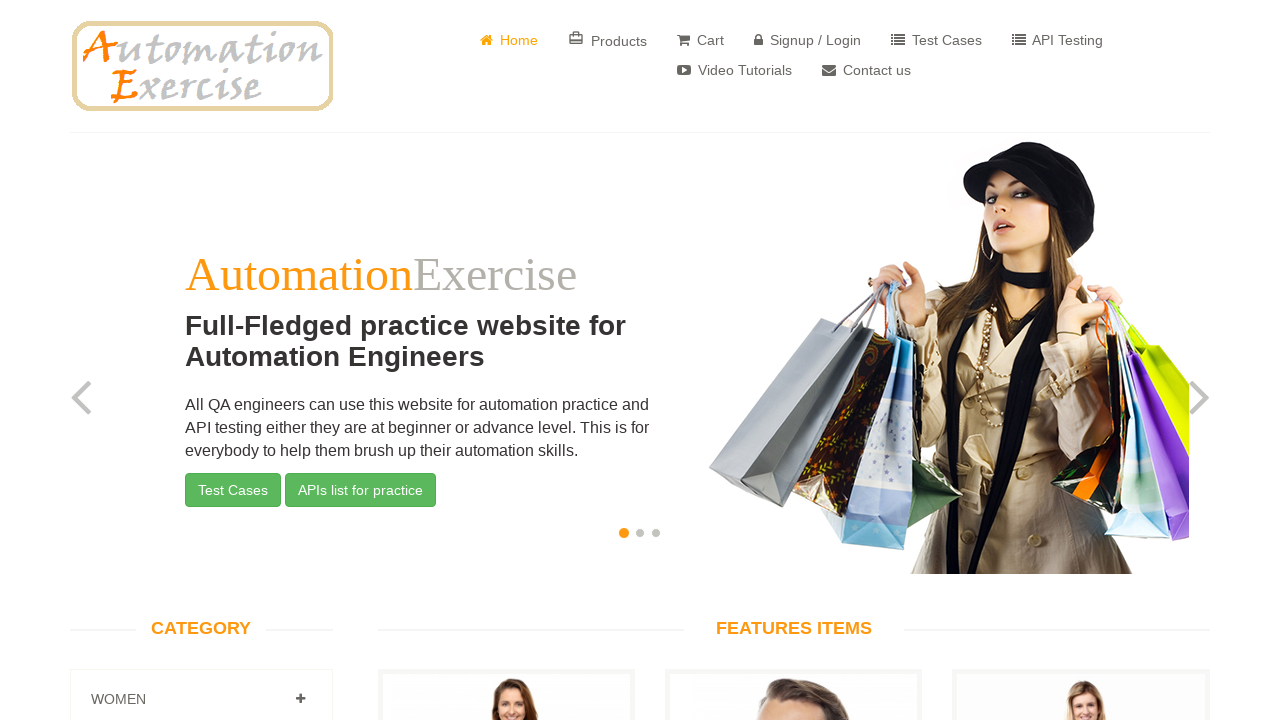

Queried for mobile selector '.navbar-toggler'
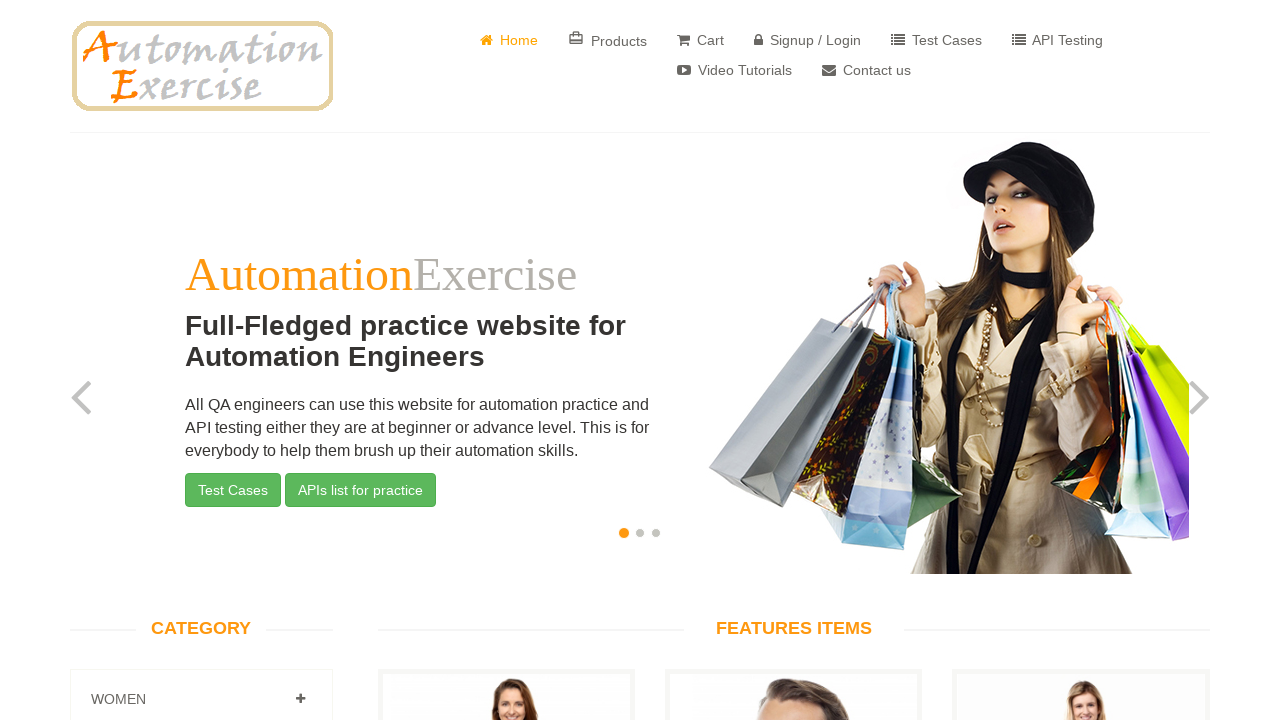

Queried for mobile selector '.navbar-collapse'
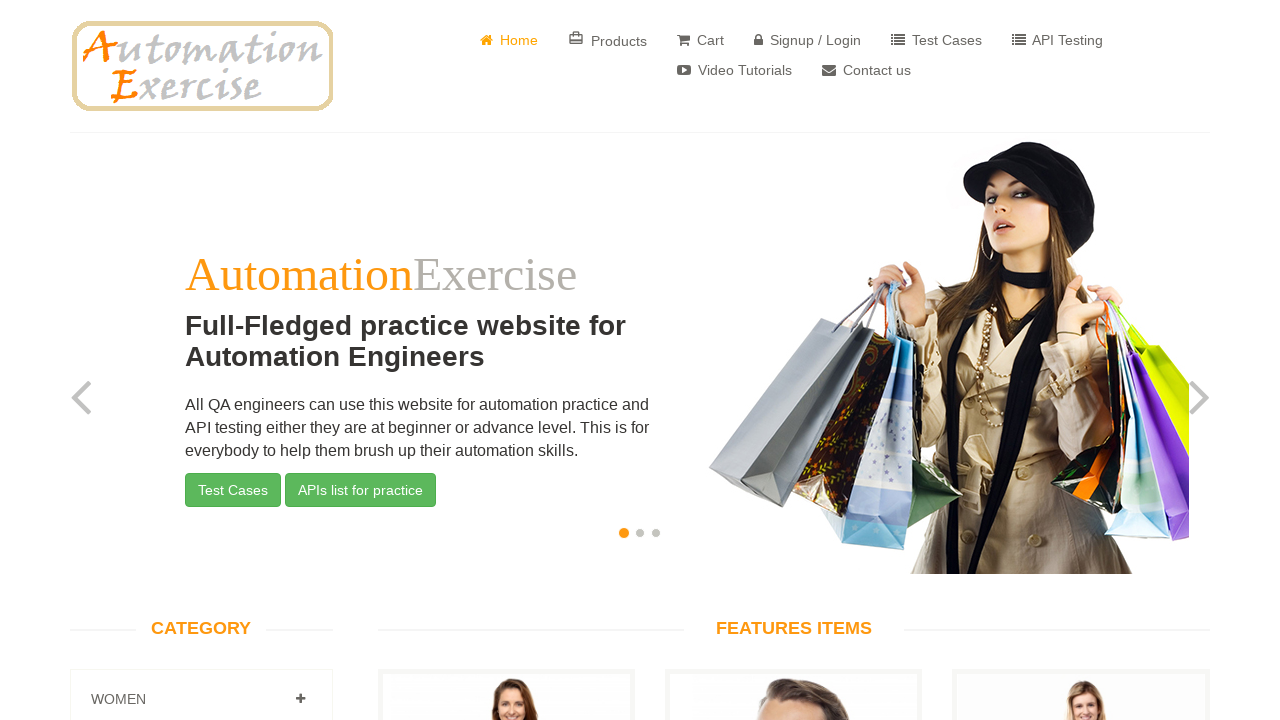

Queried for mobile selector '.nav-menu'
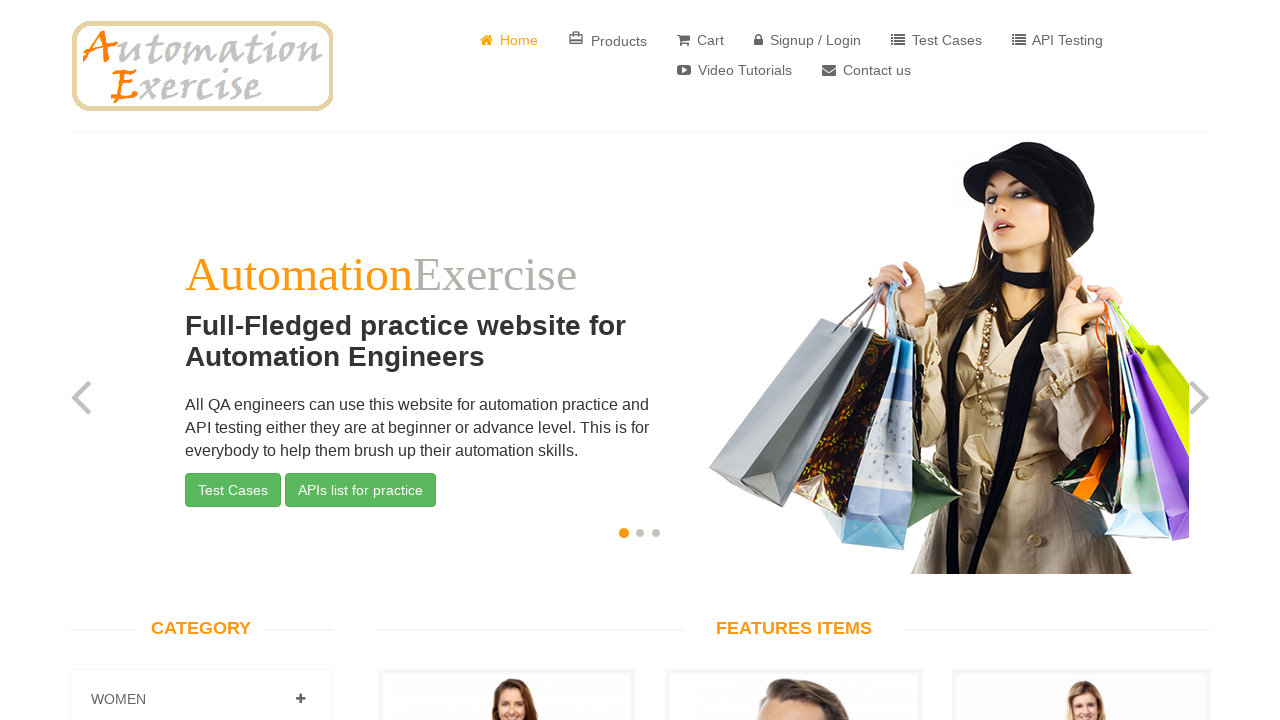

Assertion passed: 1 mobile navigation elements found
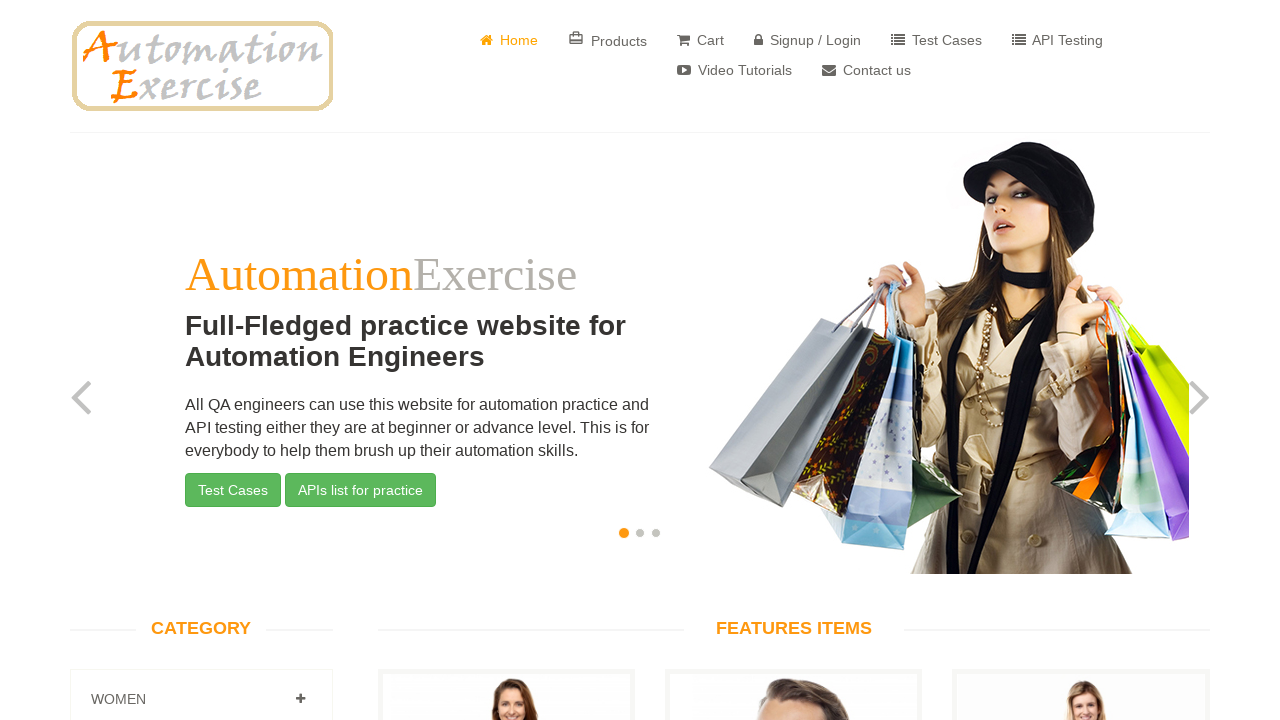

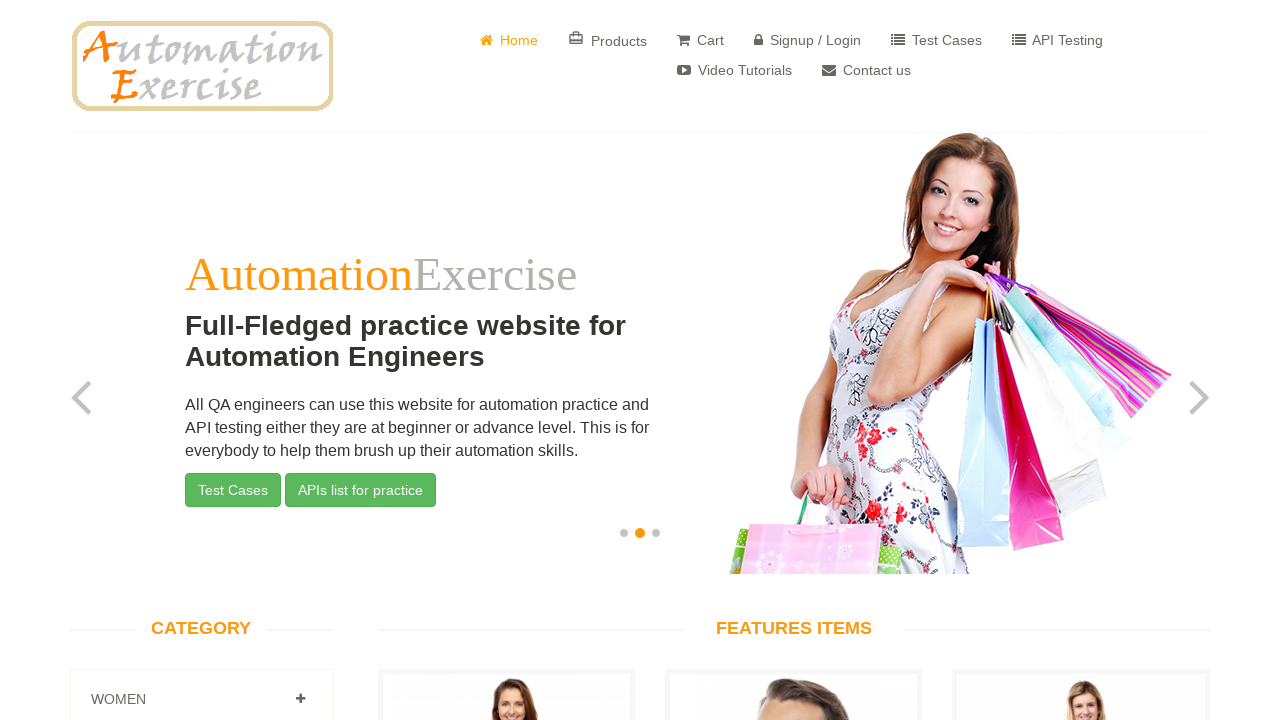